Tests select dropdown functionality by selecting a hero from one dropdown and multiple languages from a multi-select dropdown, then verifying results.

Starting URL: https://savkk.github.io/selenium-practice/

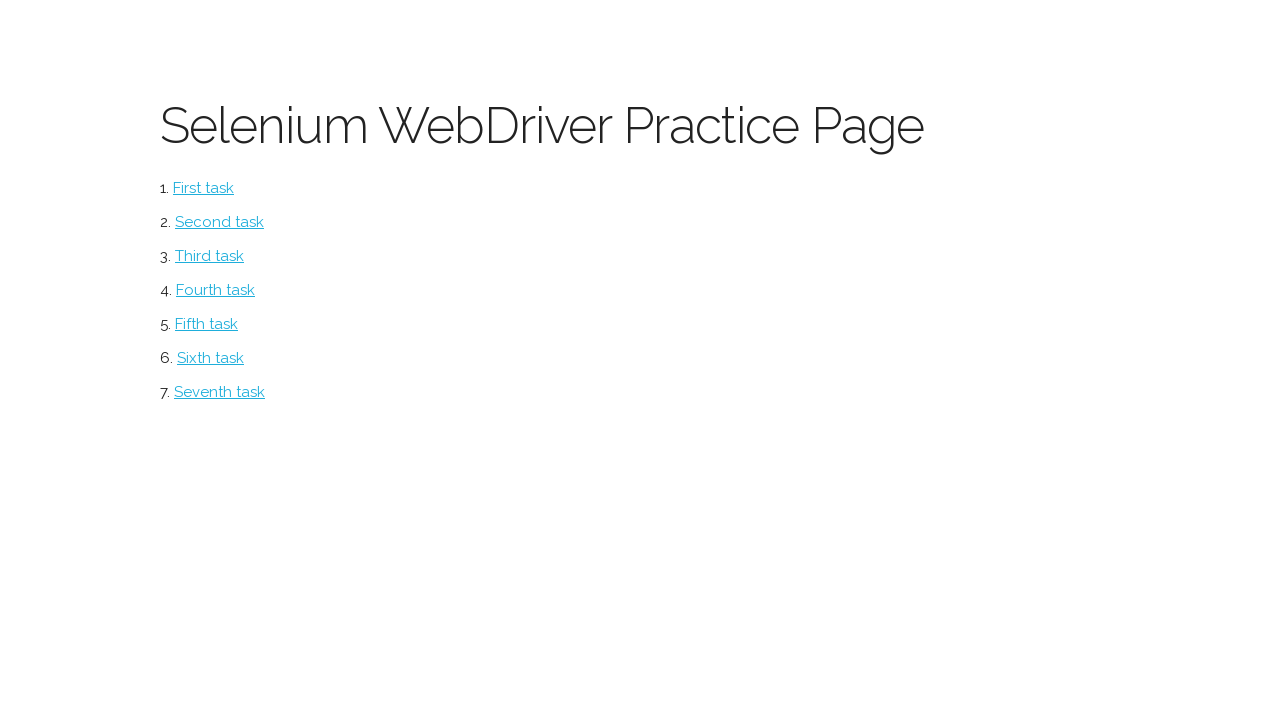

Clicked on select section at (210, 256) on #select
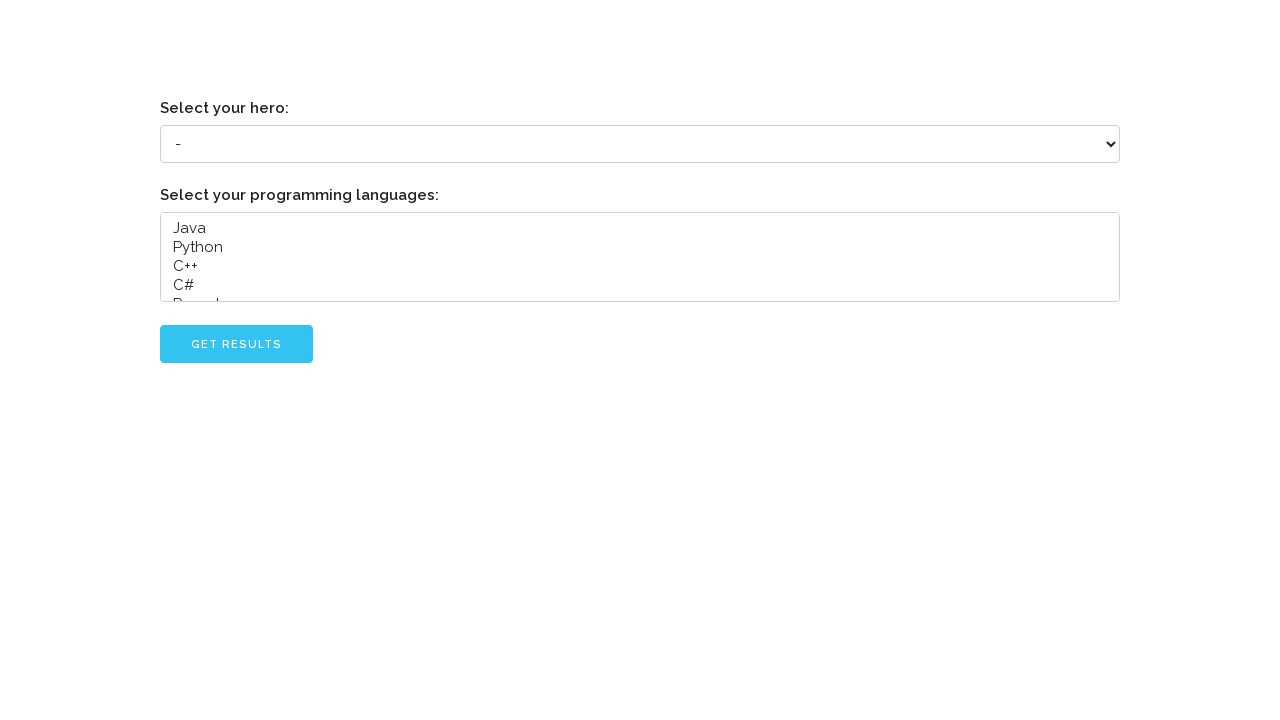

Selected 'Niklaus Wirth' from hero dropdown on select[name='hero']
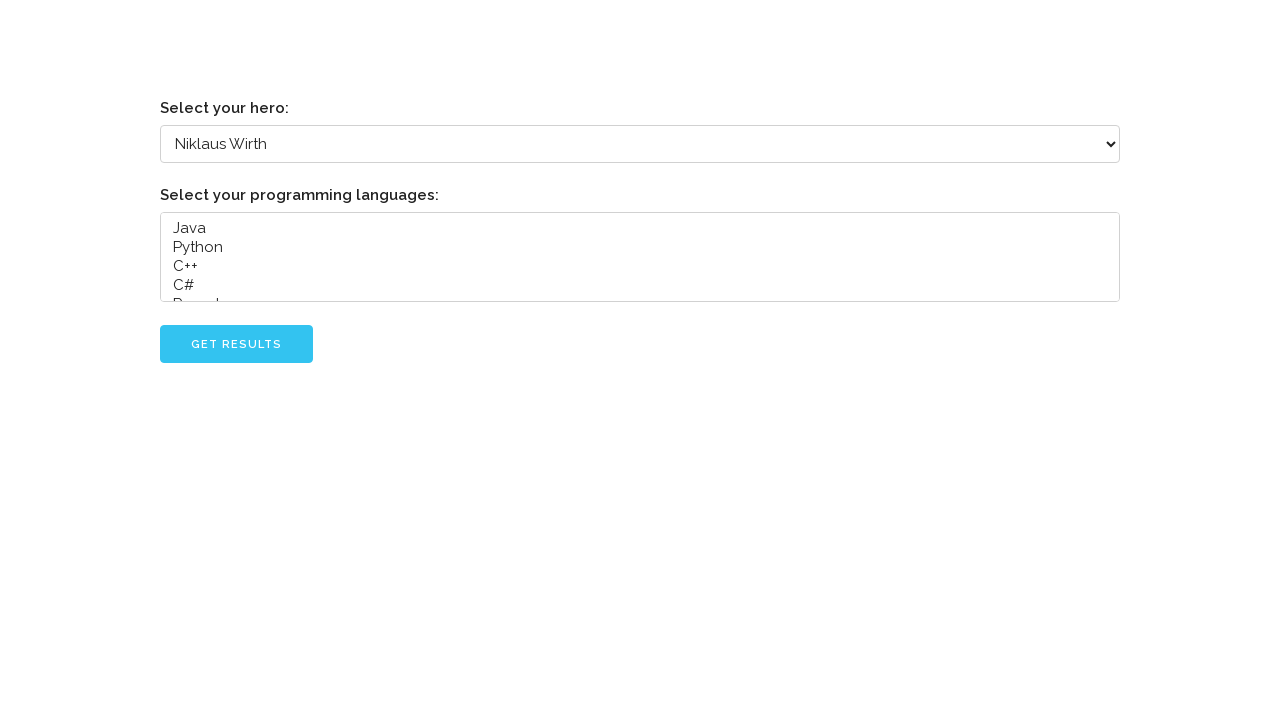

Selected 'Java' and 'Basic' from languages multi-select dropdown on select[name='languages']
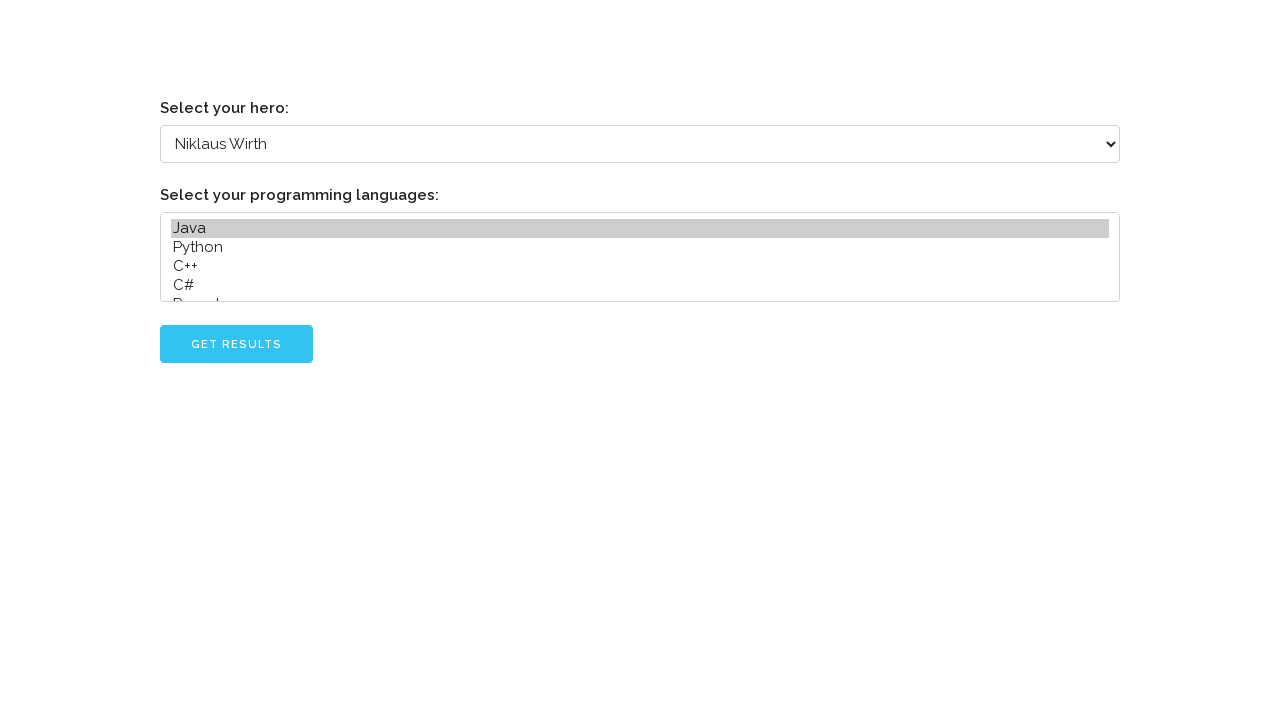

Clicked go button to submit selections at (236, 344) on #go
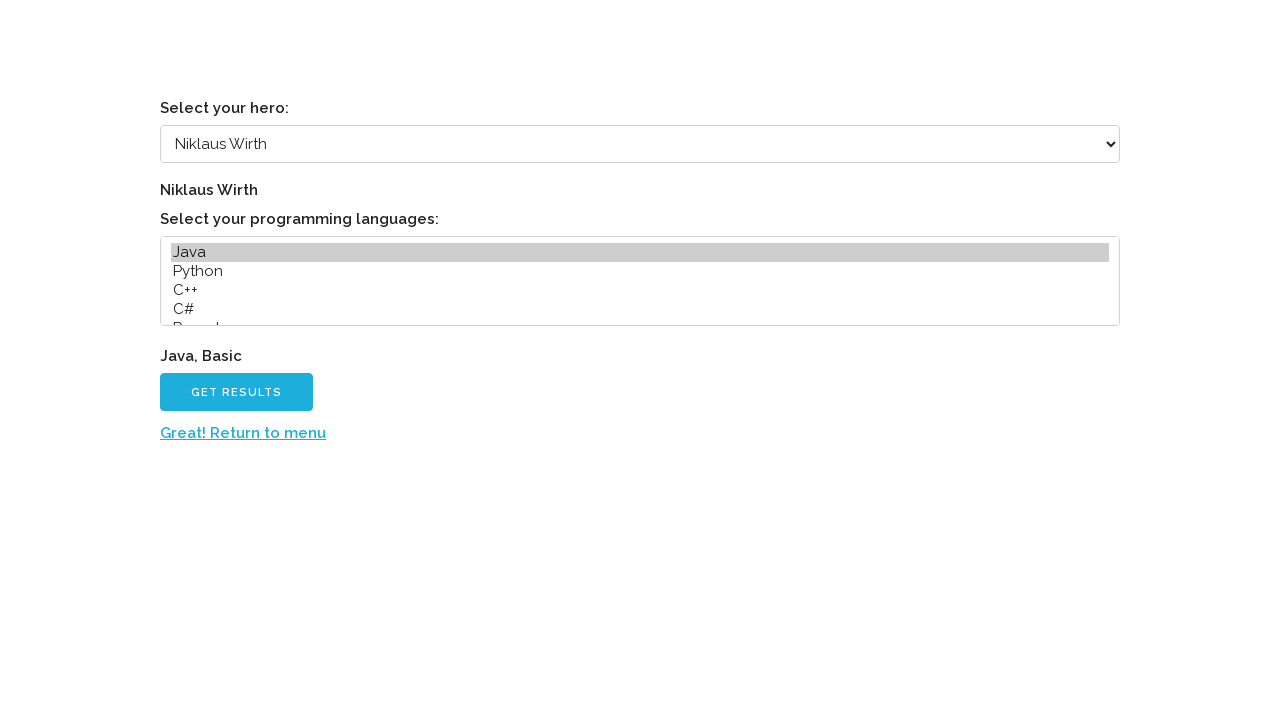

Results loaded and verified
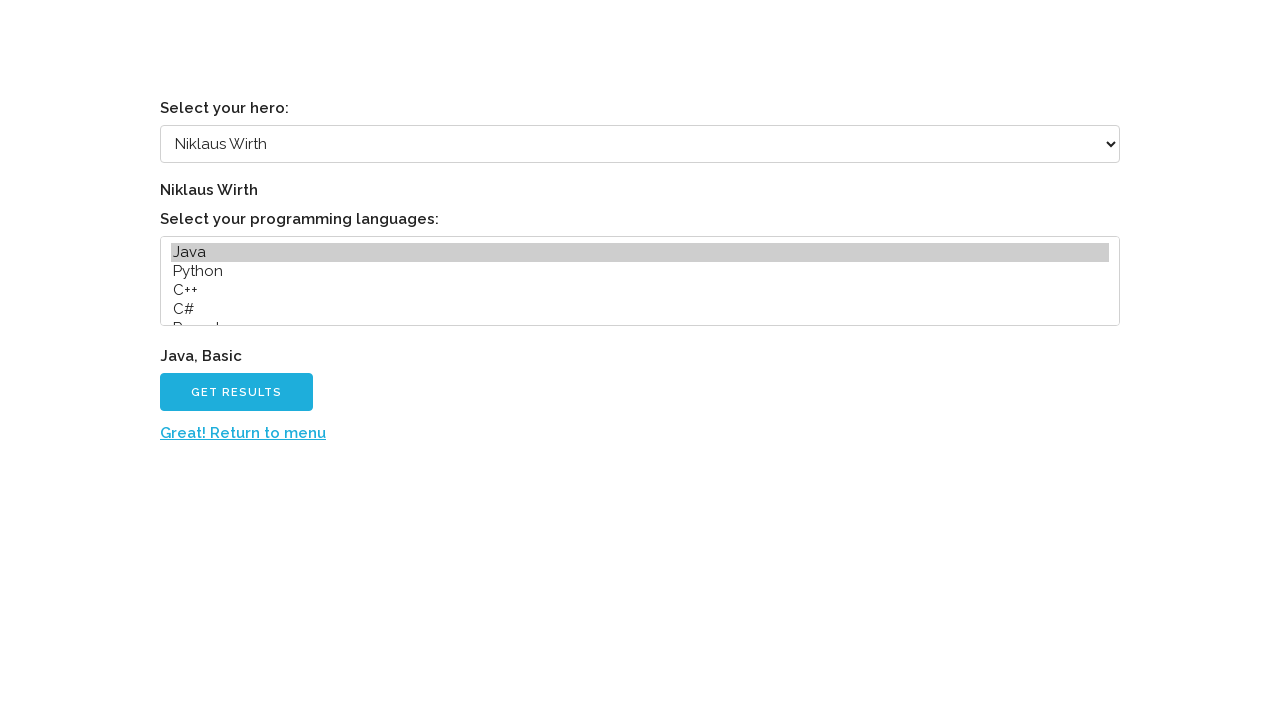

Clicked return to menu link at (243, 433) on xpath=//label[@id='back']/a
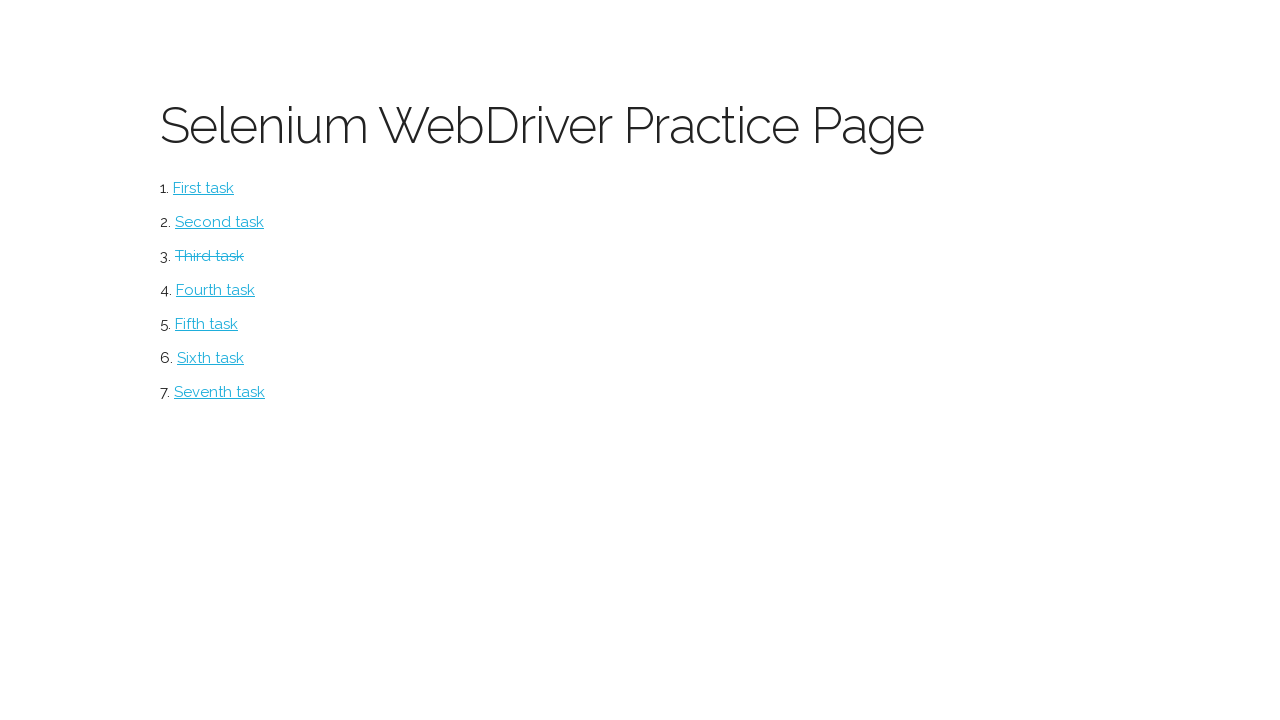

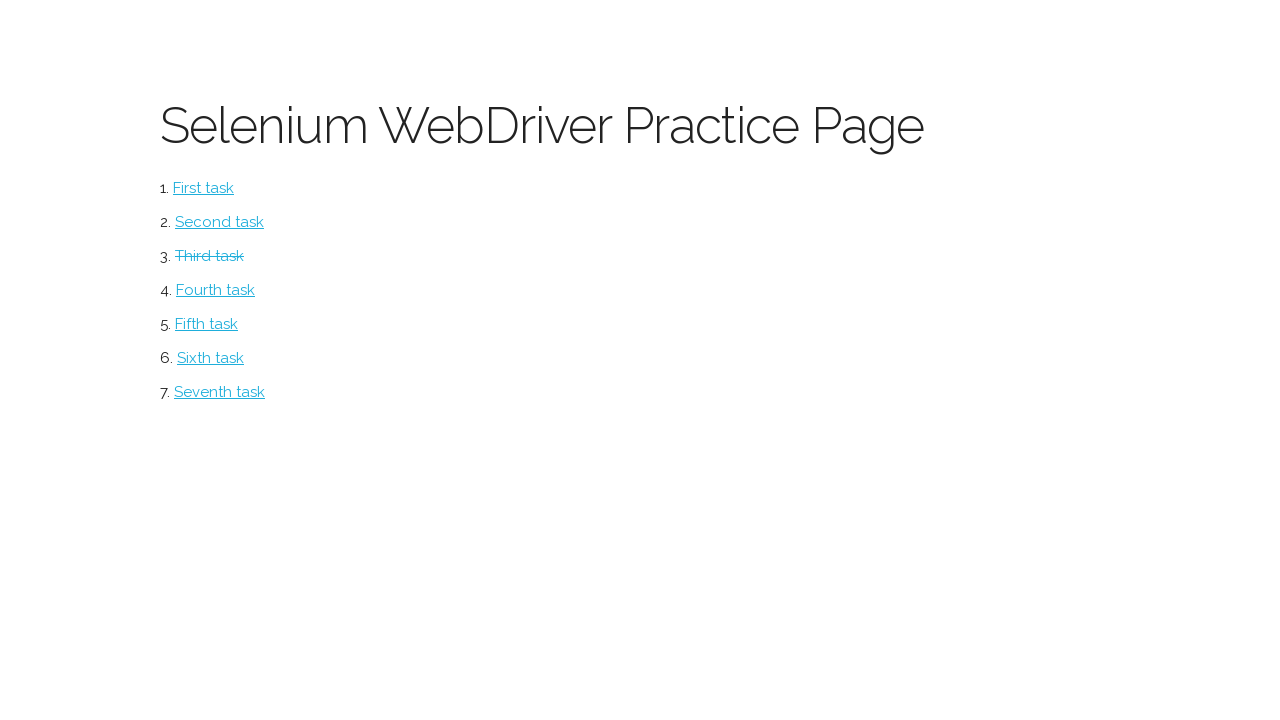